Tests Mailchimp signup form by filling email, username, and password fields, then submitting the form

Starting URL: https://login.mailchimp.com/signup/

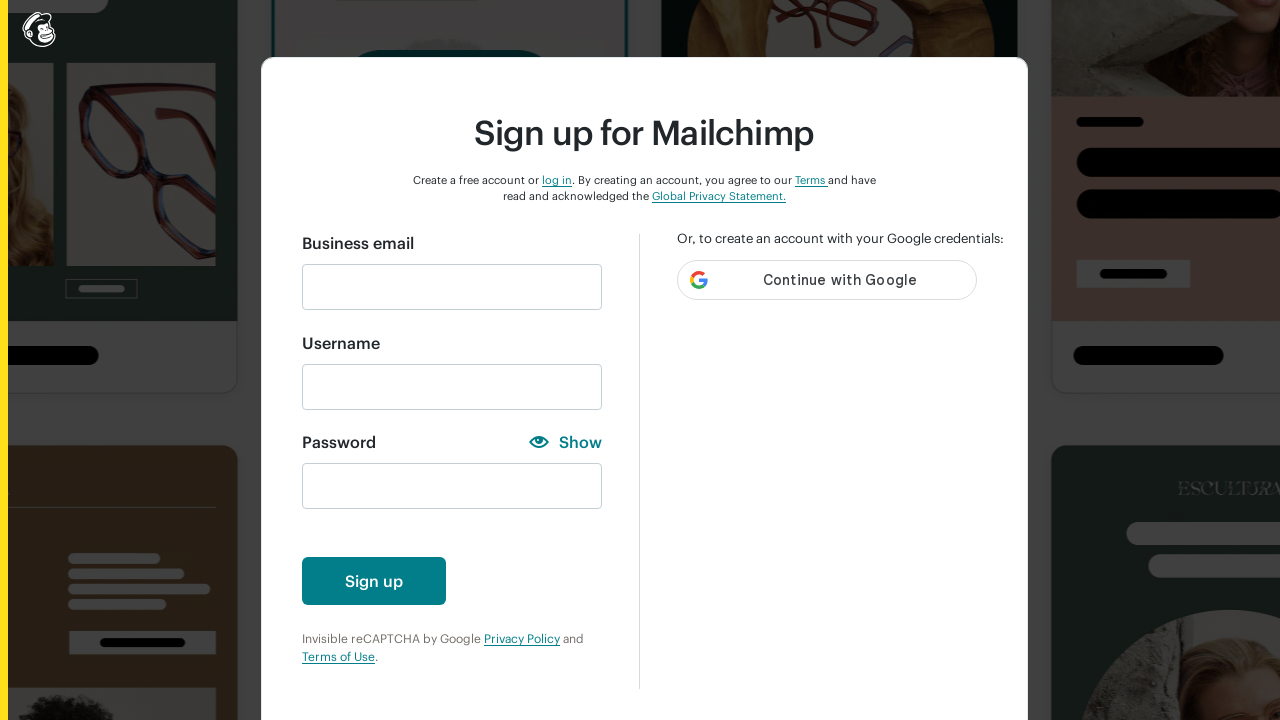

Filled email field with testuser651@example.com on #email
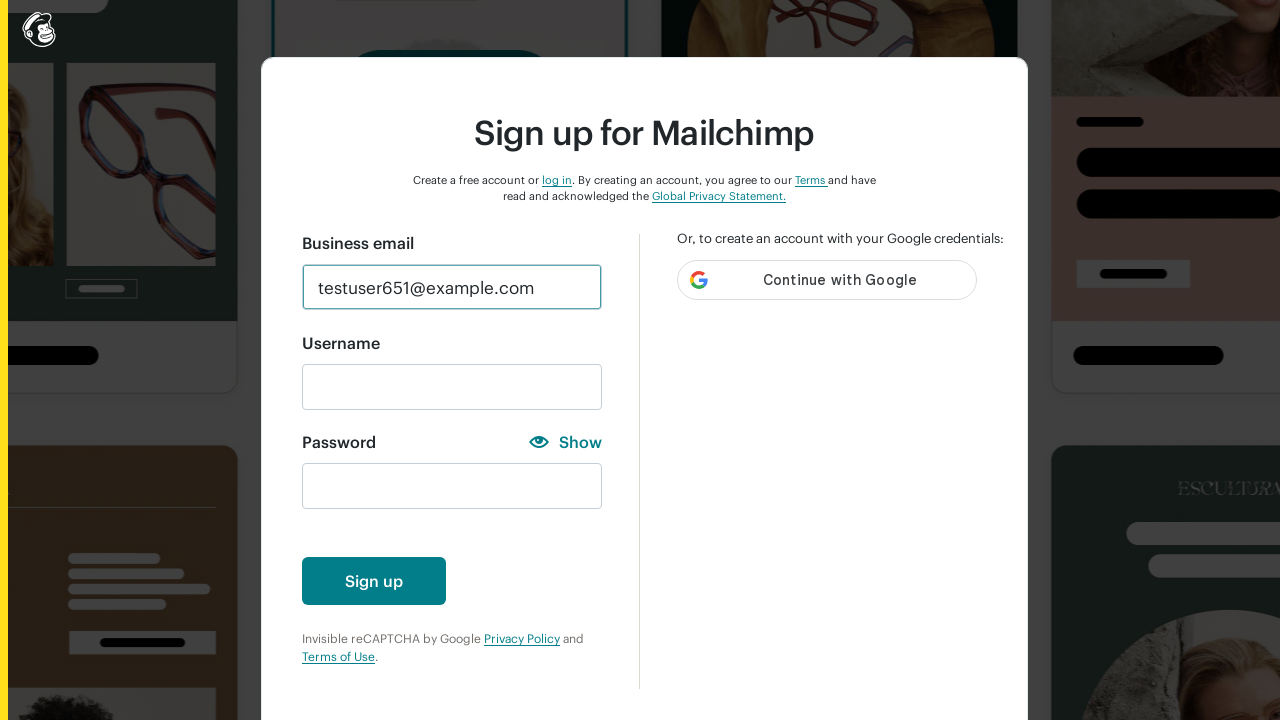

Username field became visible
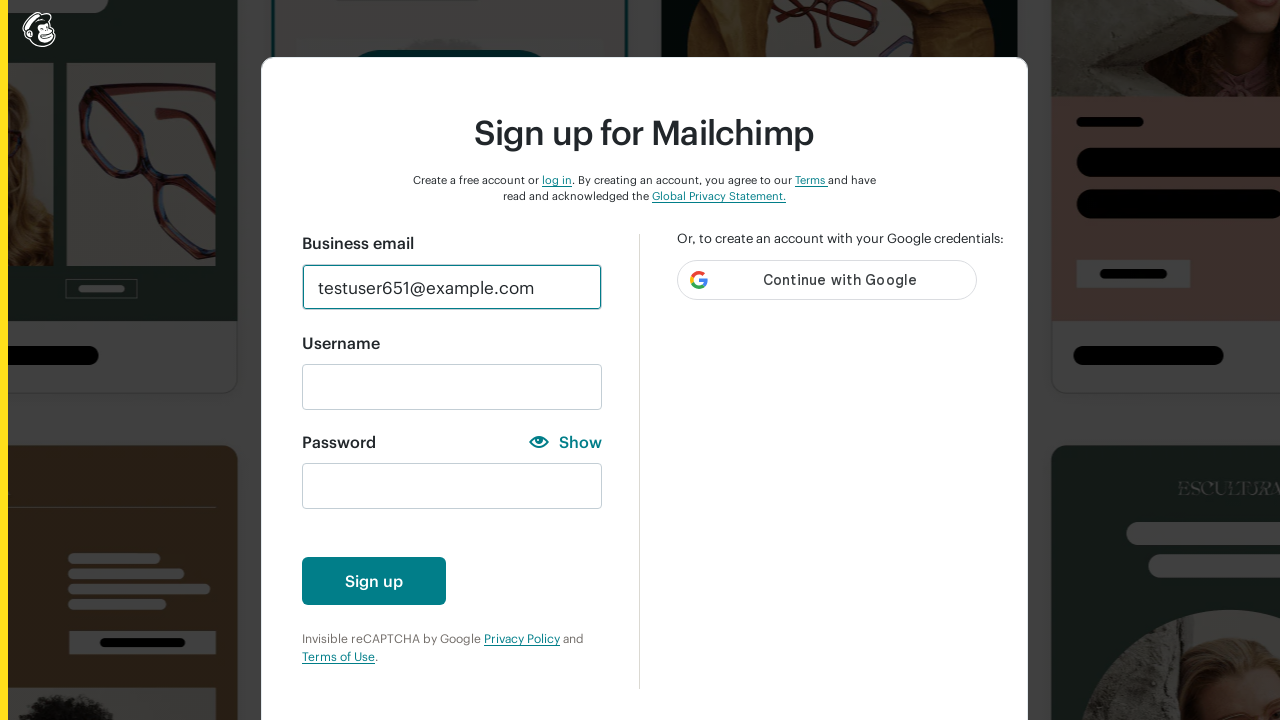

Clicked on username field at (452, 387) on #new_username
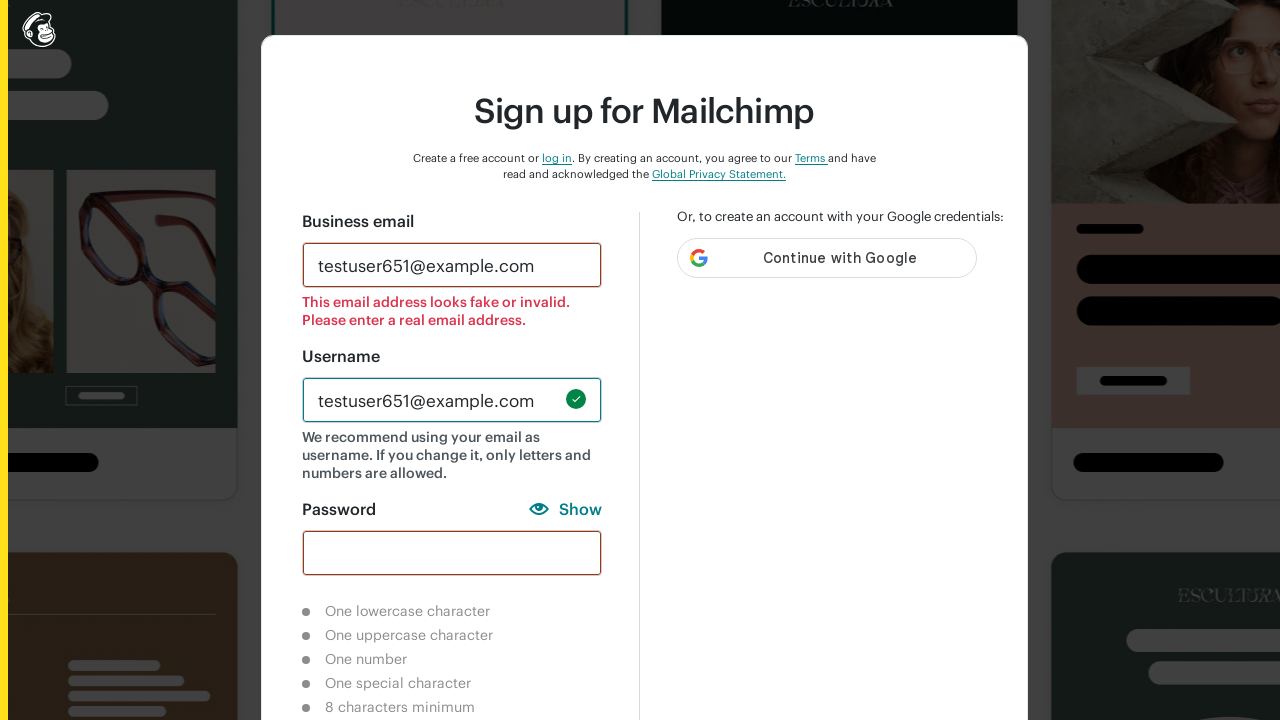

Filled username field with testuser651 on #new_username
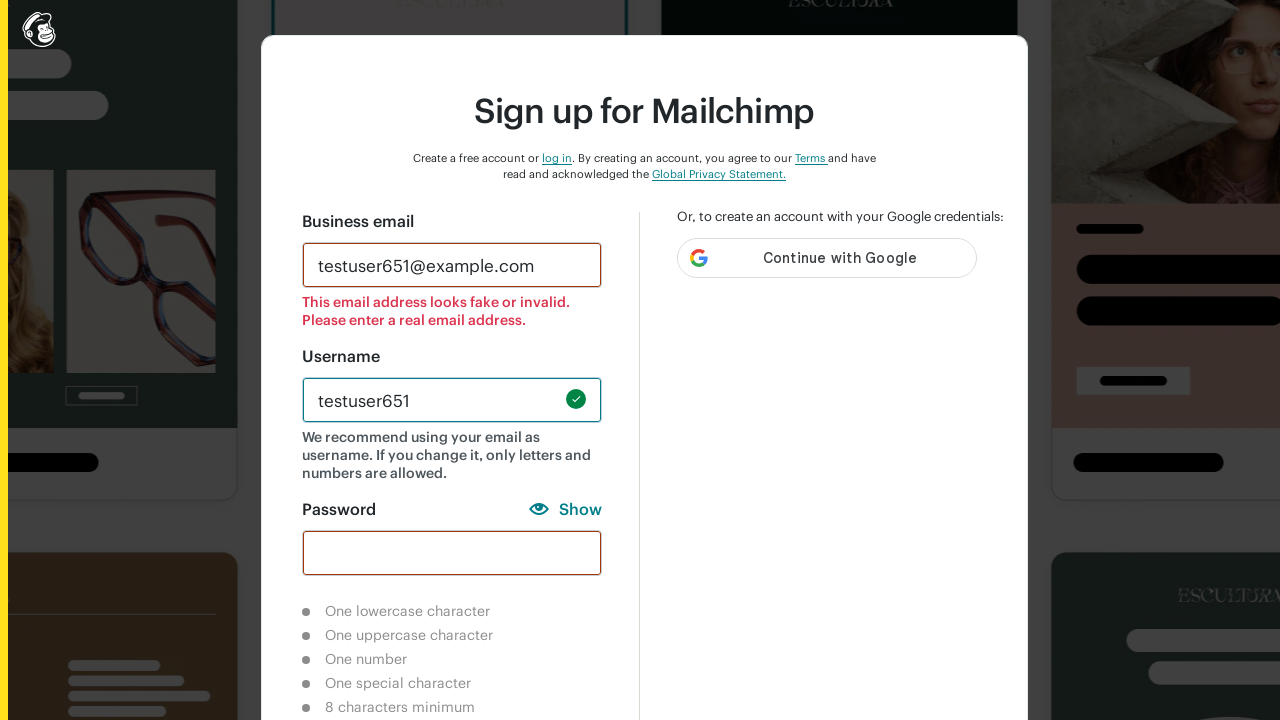

Clicked on password field at (452, 553) on [name='password']
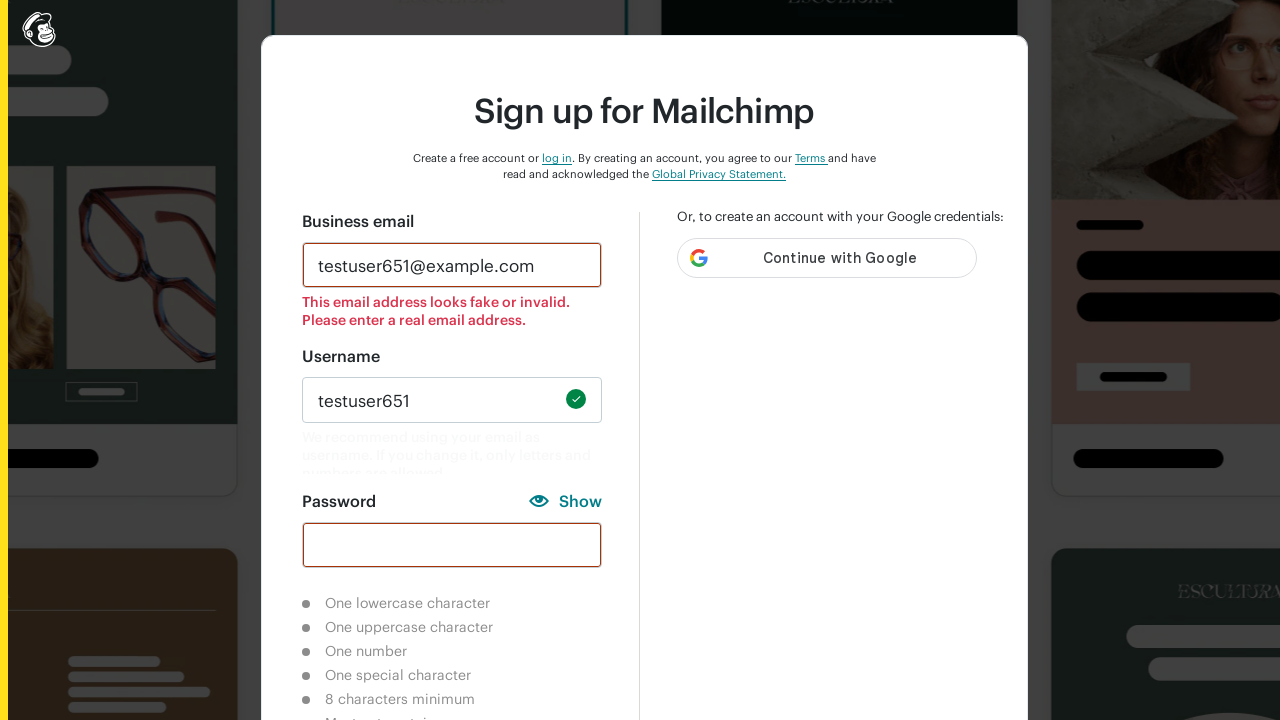

Filled password field with secure password on #new_password
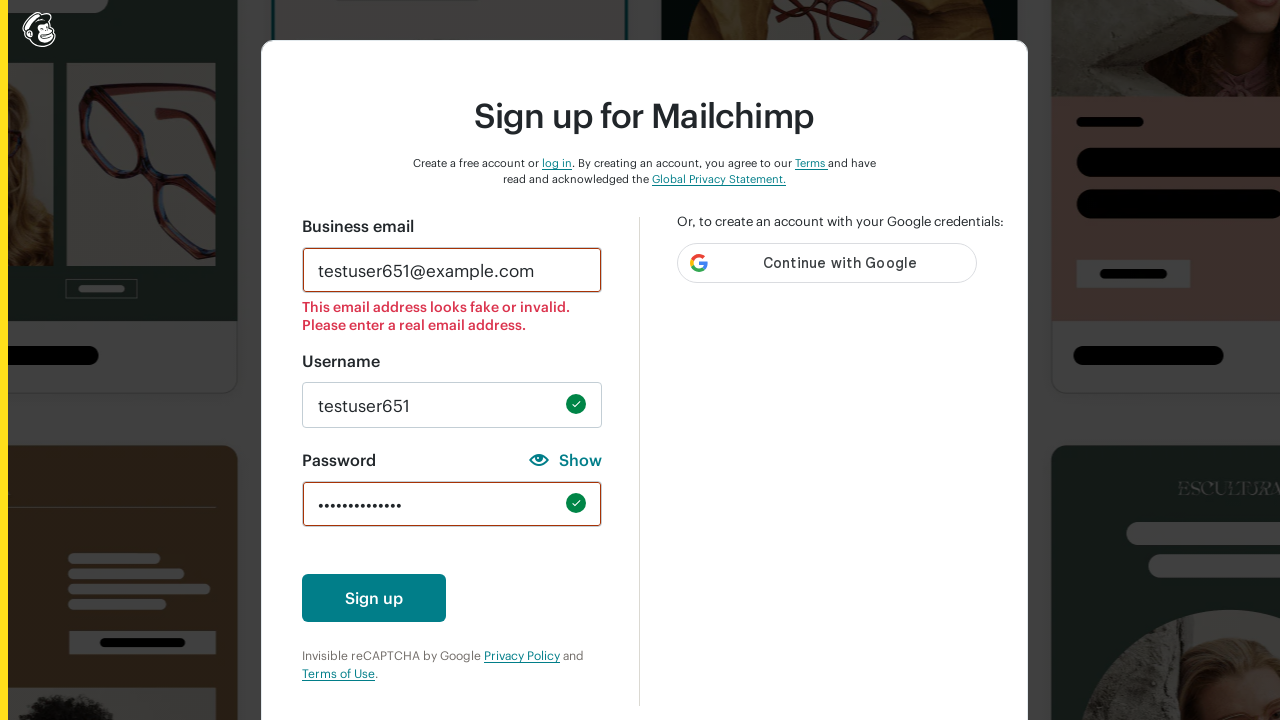

Clicked sign up button at (374, 598) on #create-account-enabled
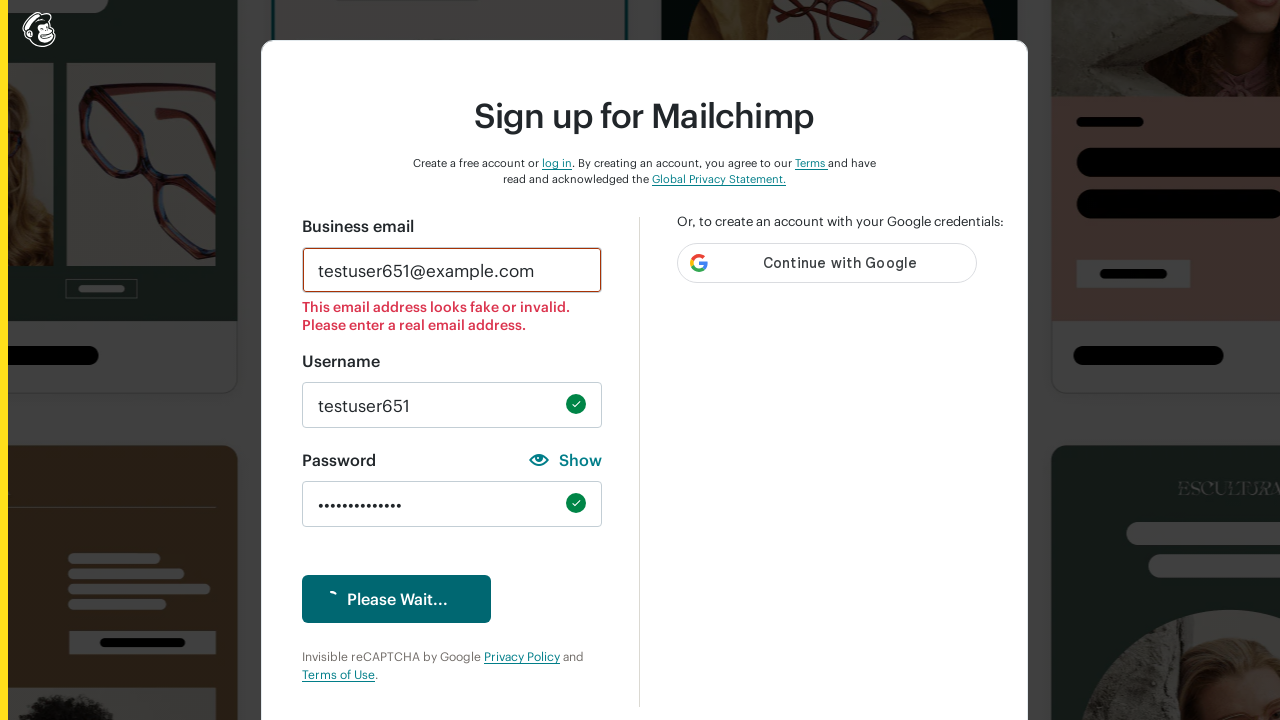

Signup validation error message appeared
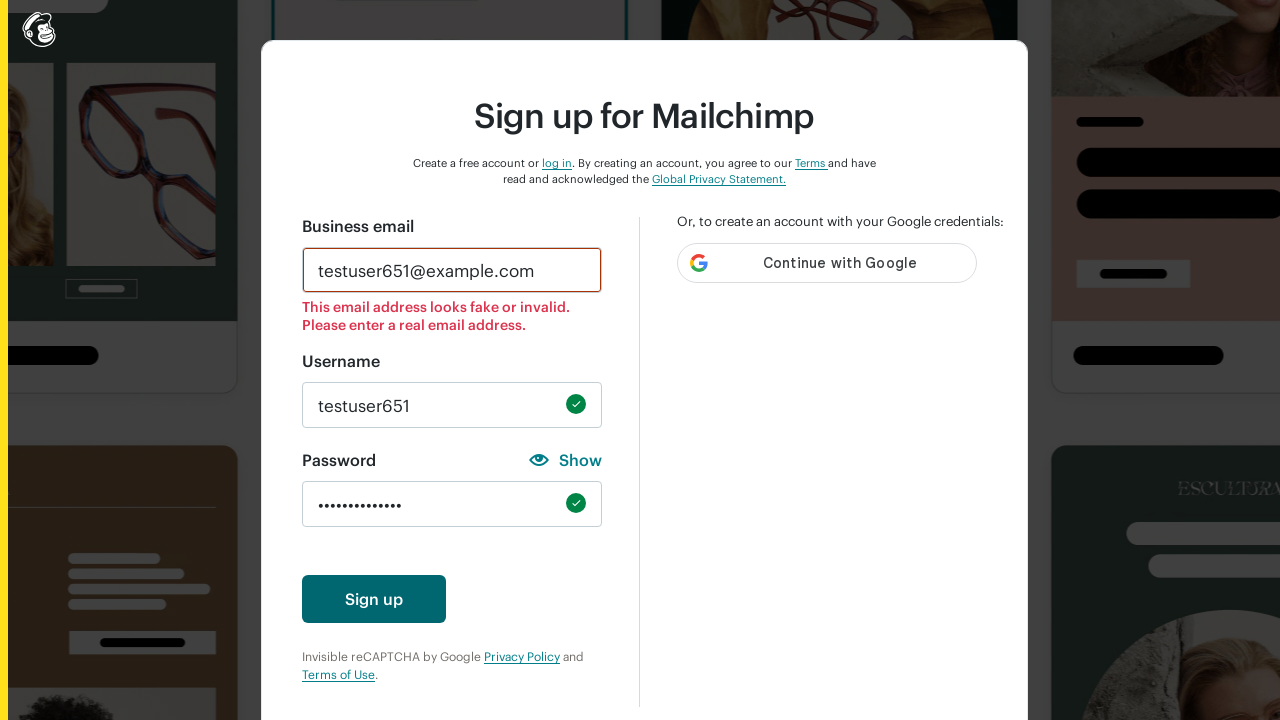

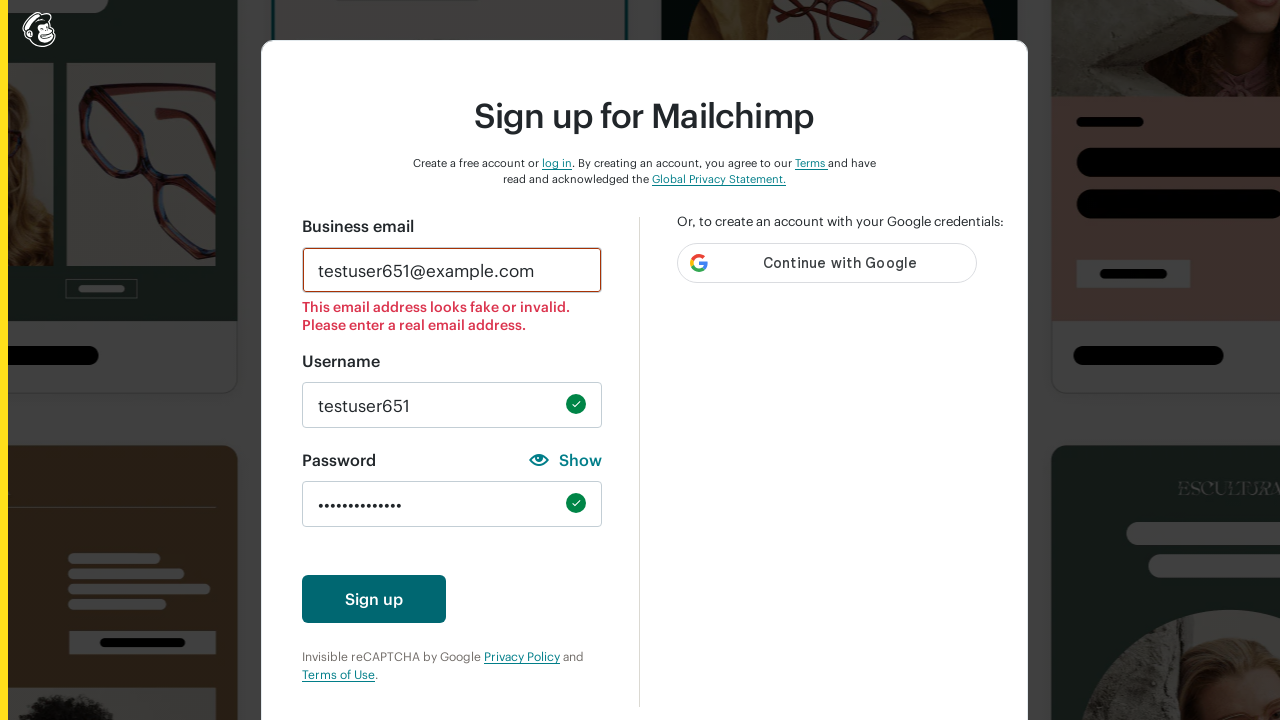